Tests iframe interaction on practice page

Starting URL: https://rahulshettyacademy.com/AutomationPractice/

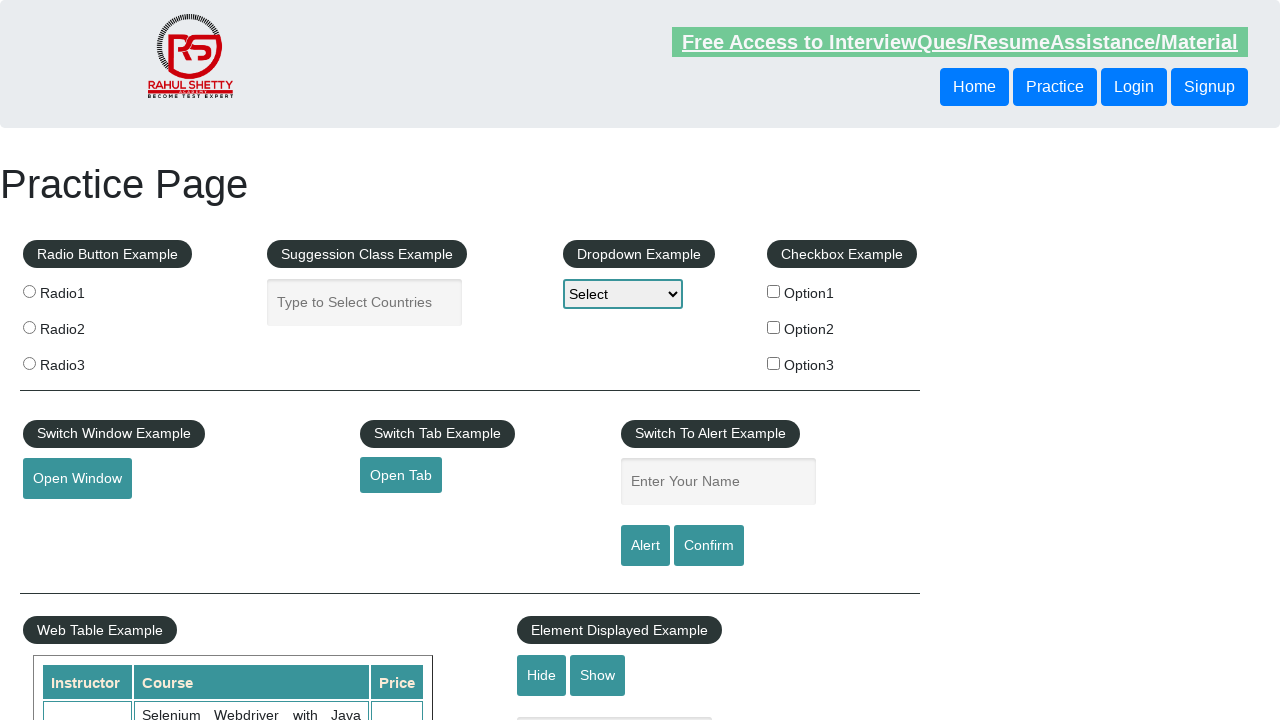

Located iframe with id 'courses-iframe'
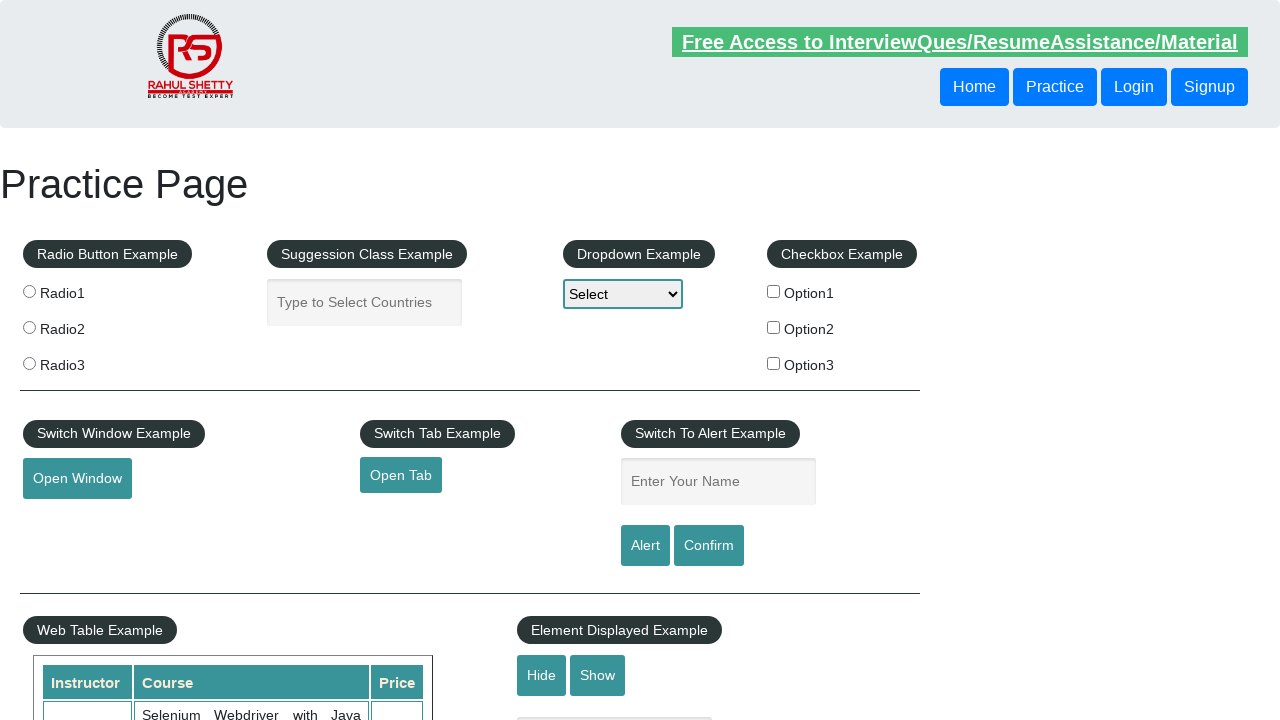

Clicked mentorship link inside iframe at (618, 360) on #courses-iframe >> internal:control=enter-frame >> a[href*="mentorship"] >> nth=
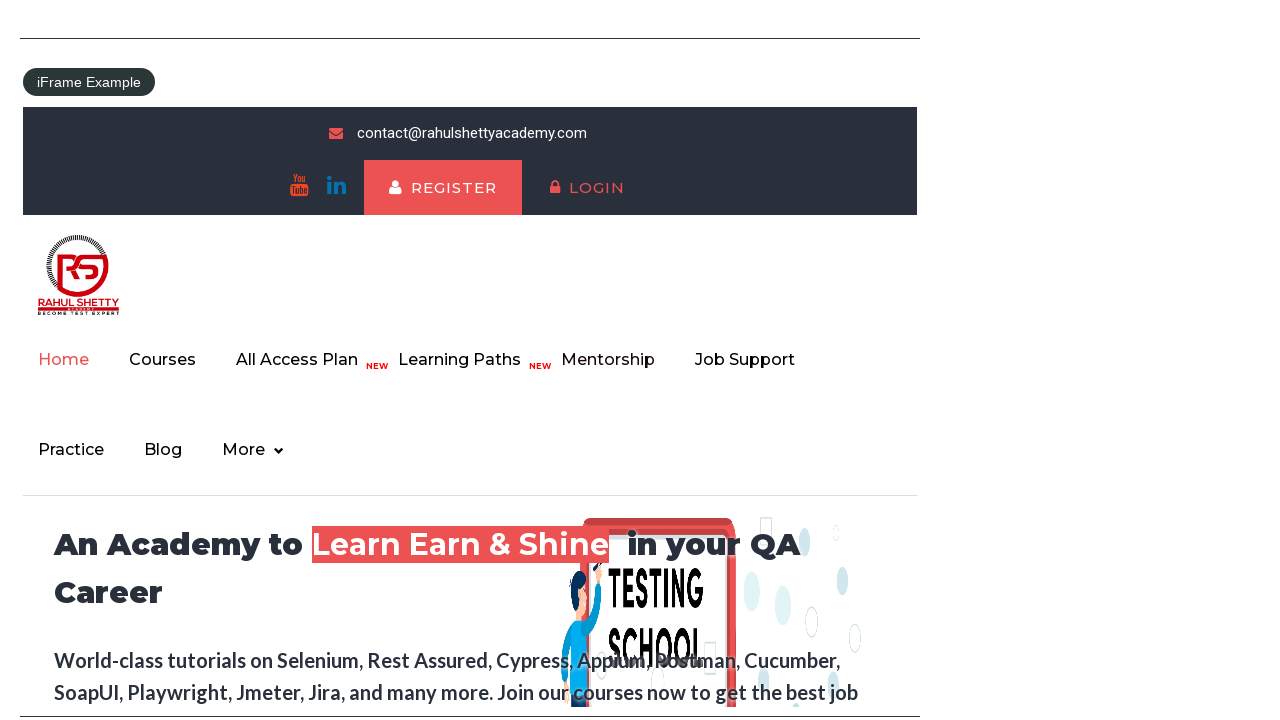

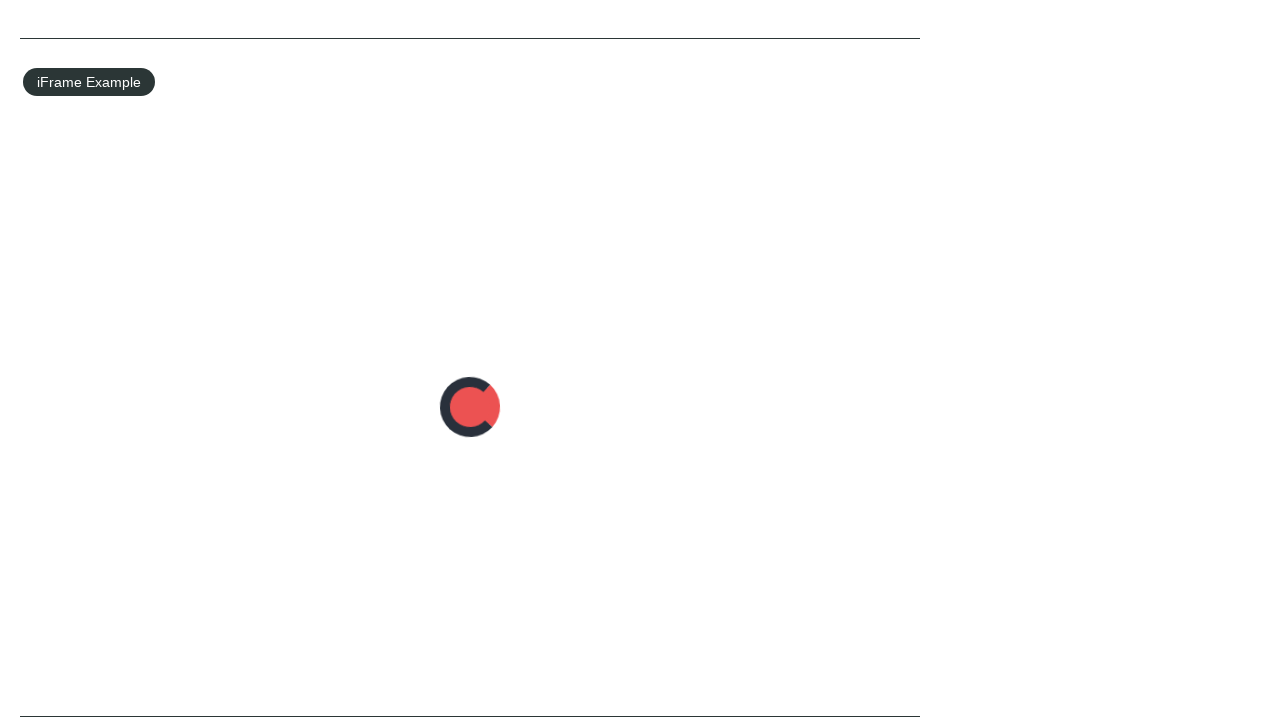